Tests marking individual items as complete by checking their checkboxes

Starting URL: https://demo.playwright.dev/todomvc

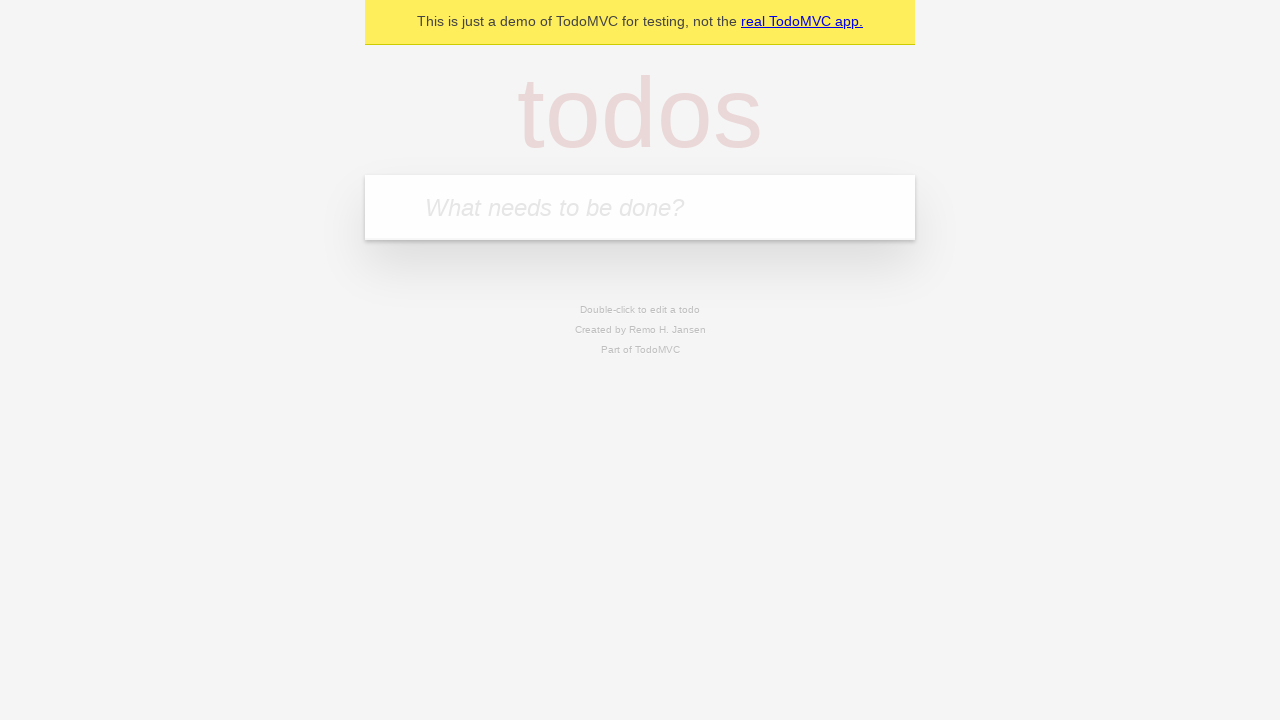

Filled input field with 'buy some cheese' on internal:attr=[placeholder="What needs to be done?"i]
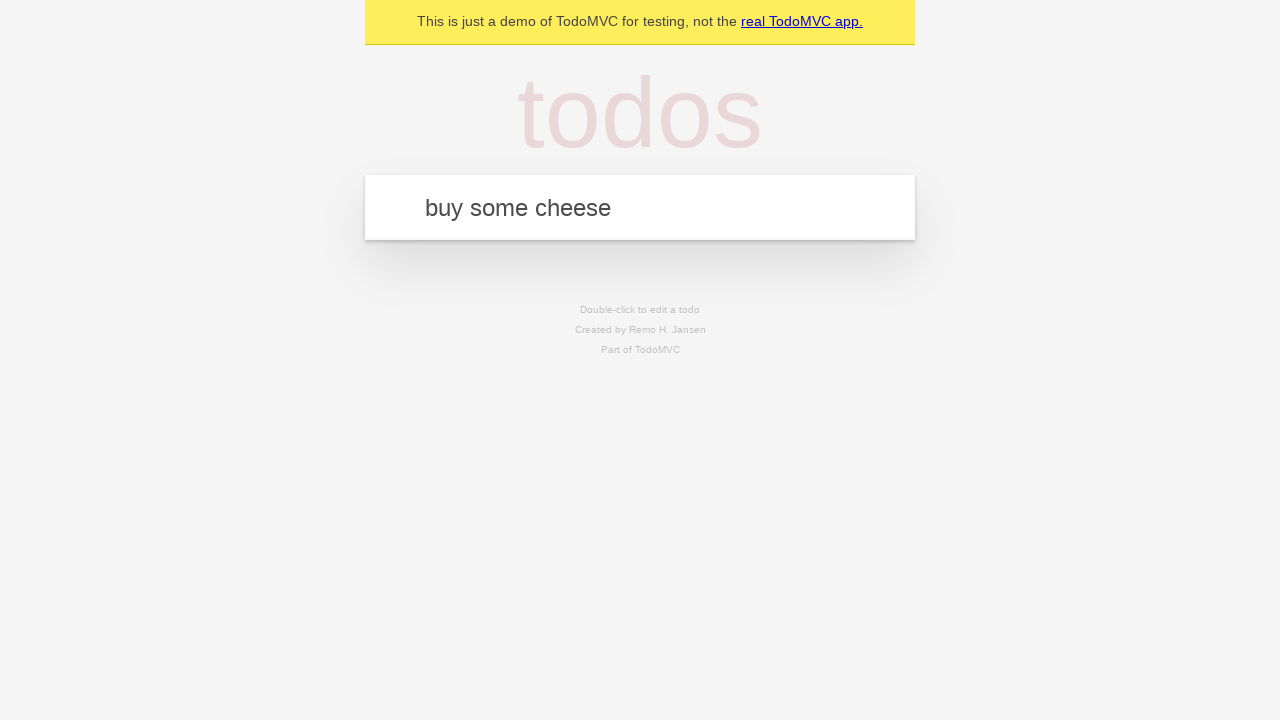

Pressed Enter to add first todo item on internal:attr=[placeholder="What needs to be done?"i]
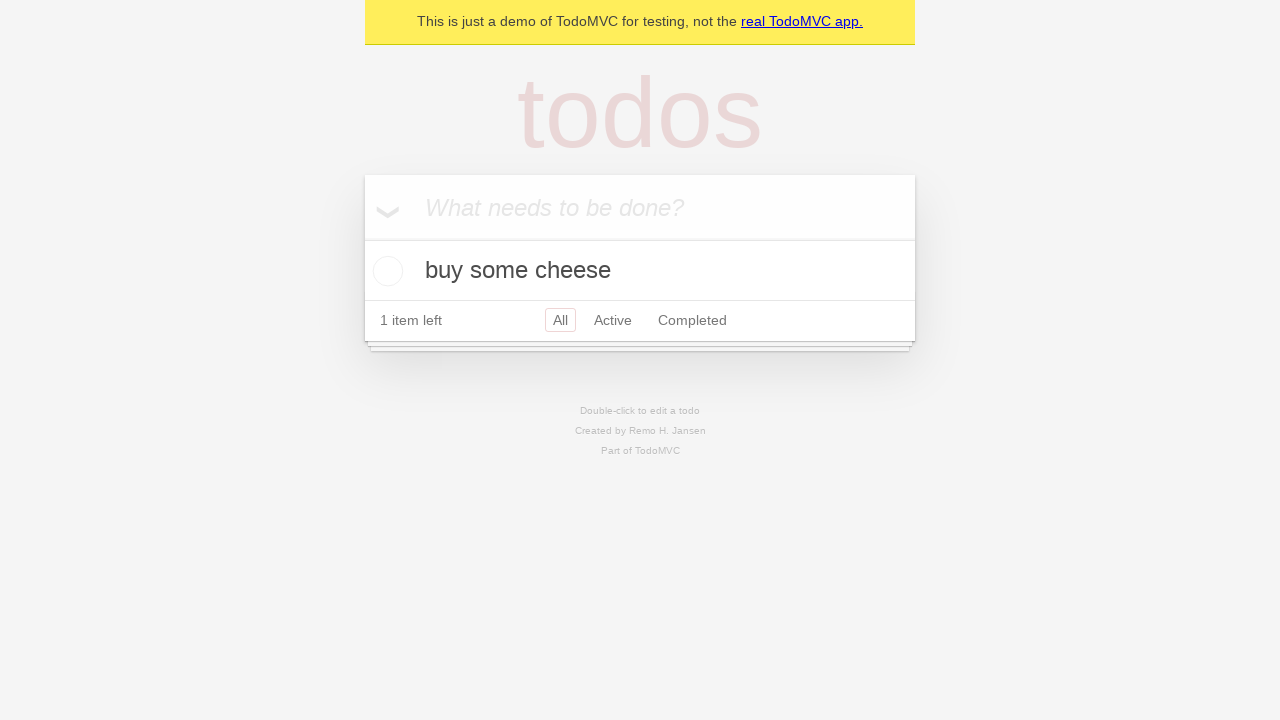

Filled input field with 'feed the cat' on internal:attr=[placeholder="What needs to be done?"i]
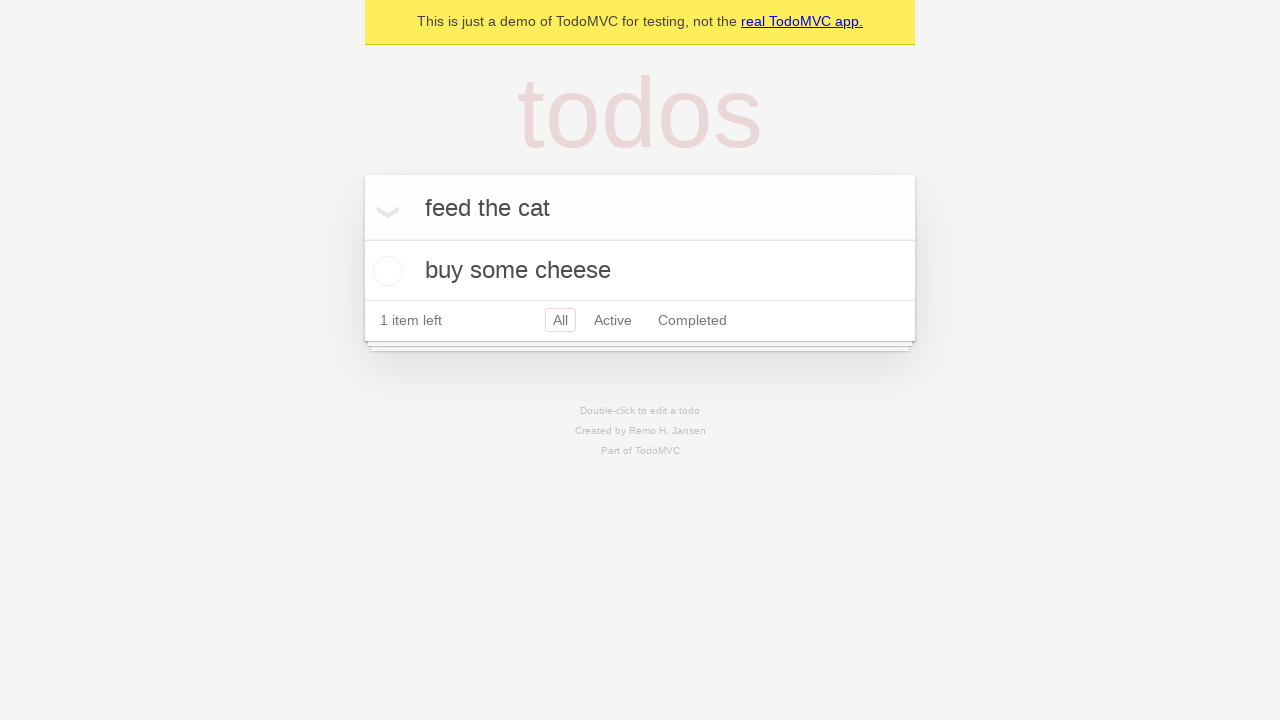

Pressed Enter to add second todo item on internal:attr=[placeholder="What needs to be done?"i]
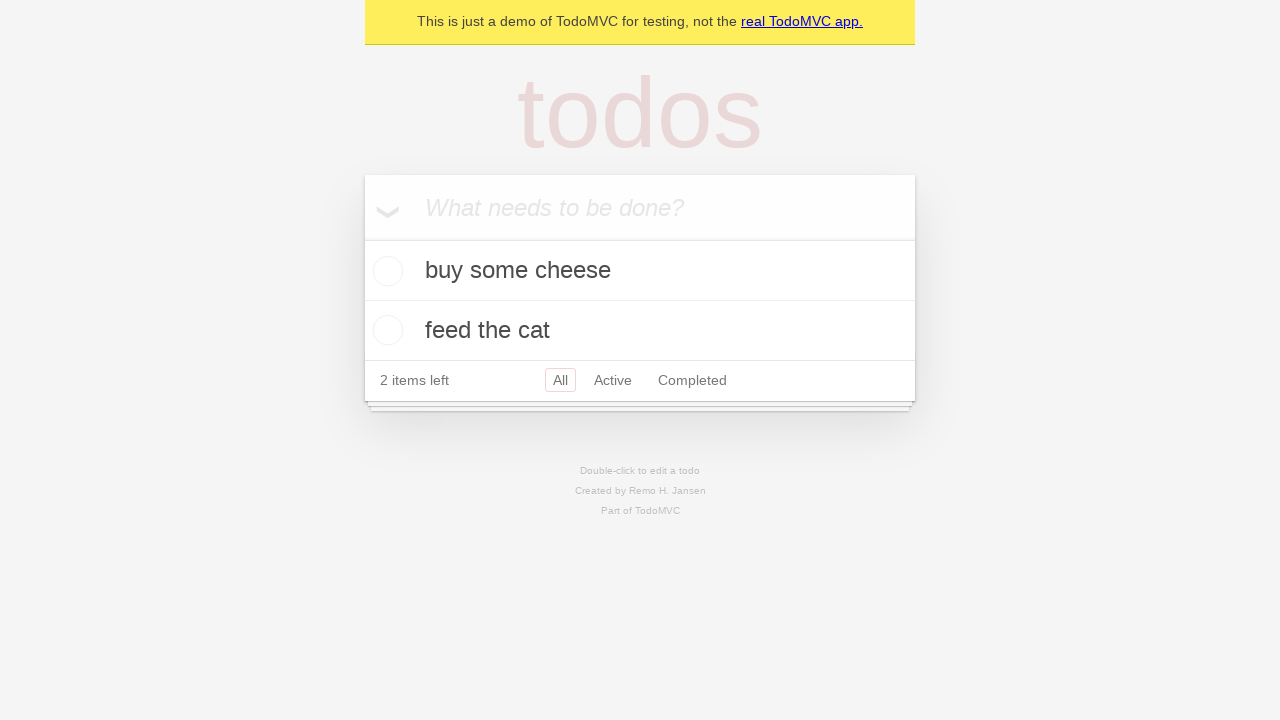

Waited for both items to be added (2 items left)
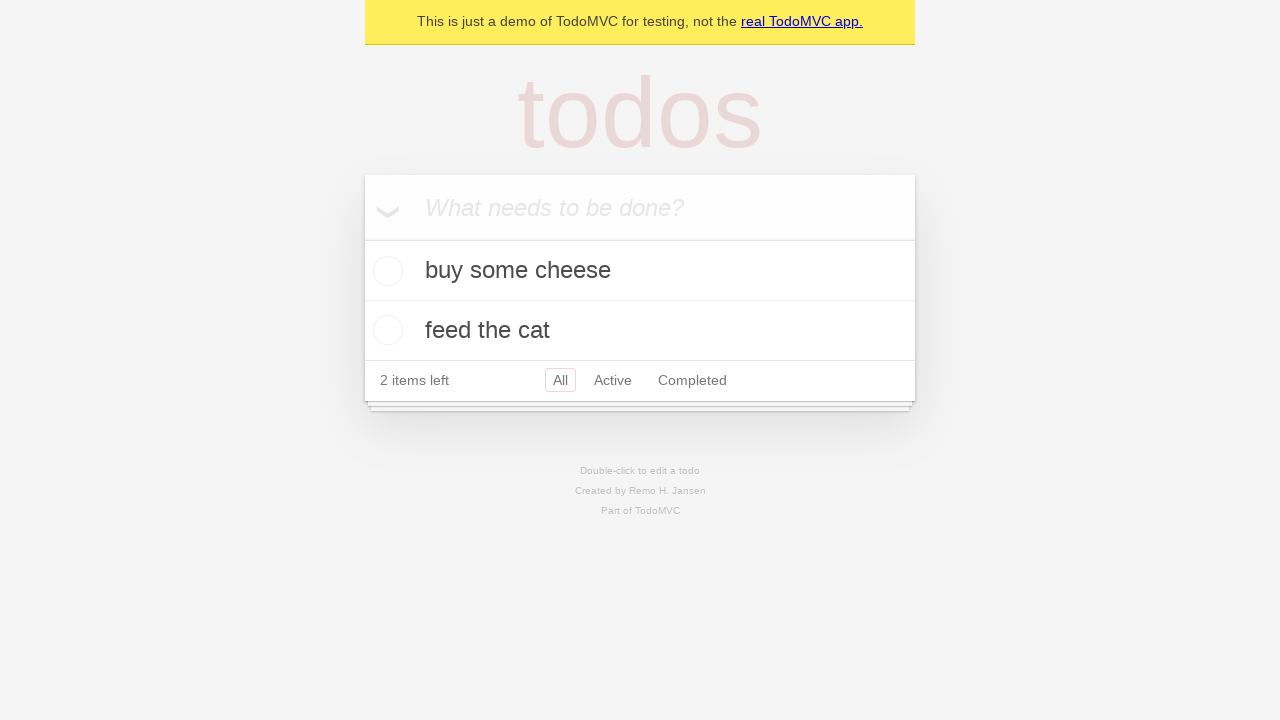

Checked checkbox for first todo item 'buy some cheese' at (385, 271) on internal:testid=[data-testid="todo-item"s] >> nth=0 >> internal:role=checkbox
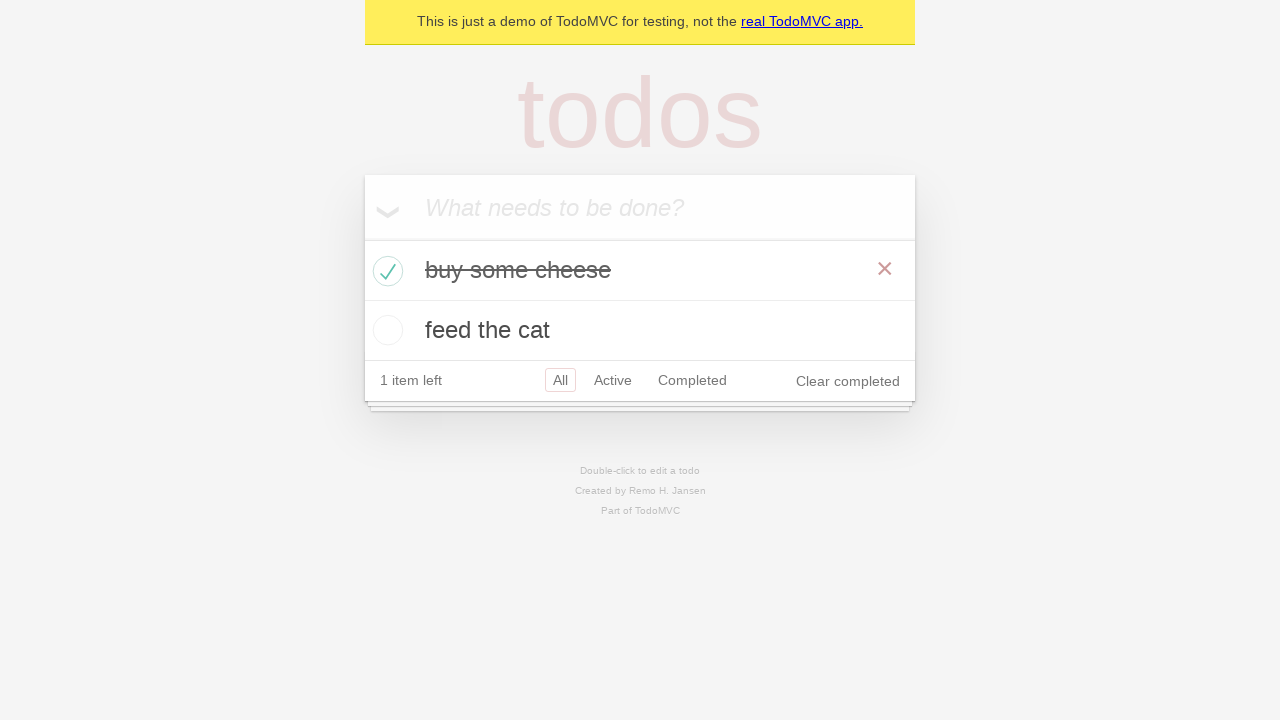

Checked checkbox for second todo item 'feed the cat' at (385, 330) on internal:testid=[data-testid="todo-item"s] >> nth=1 >> internal:role=checkbox
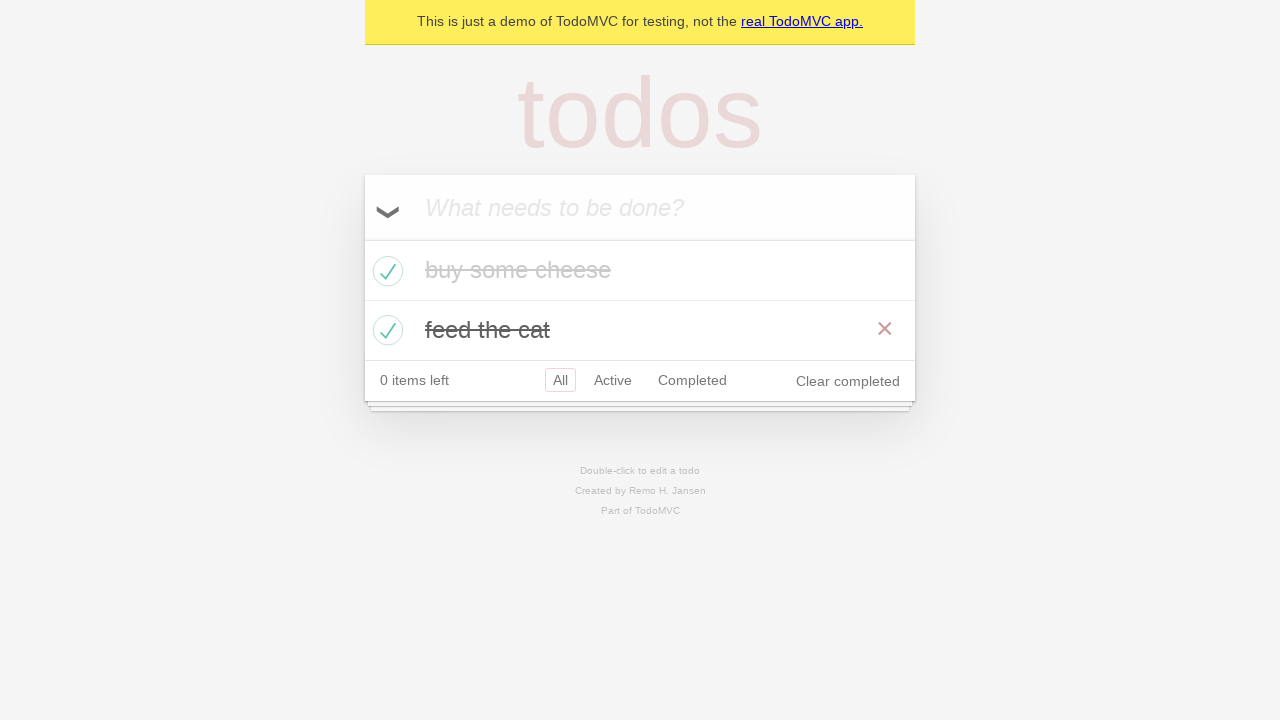

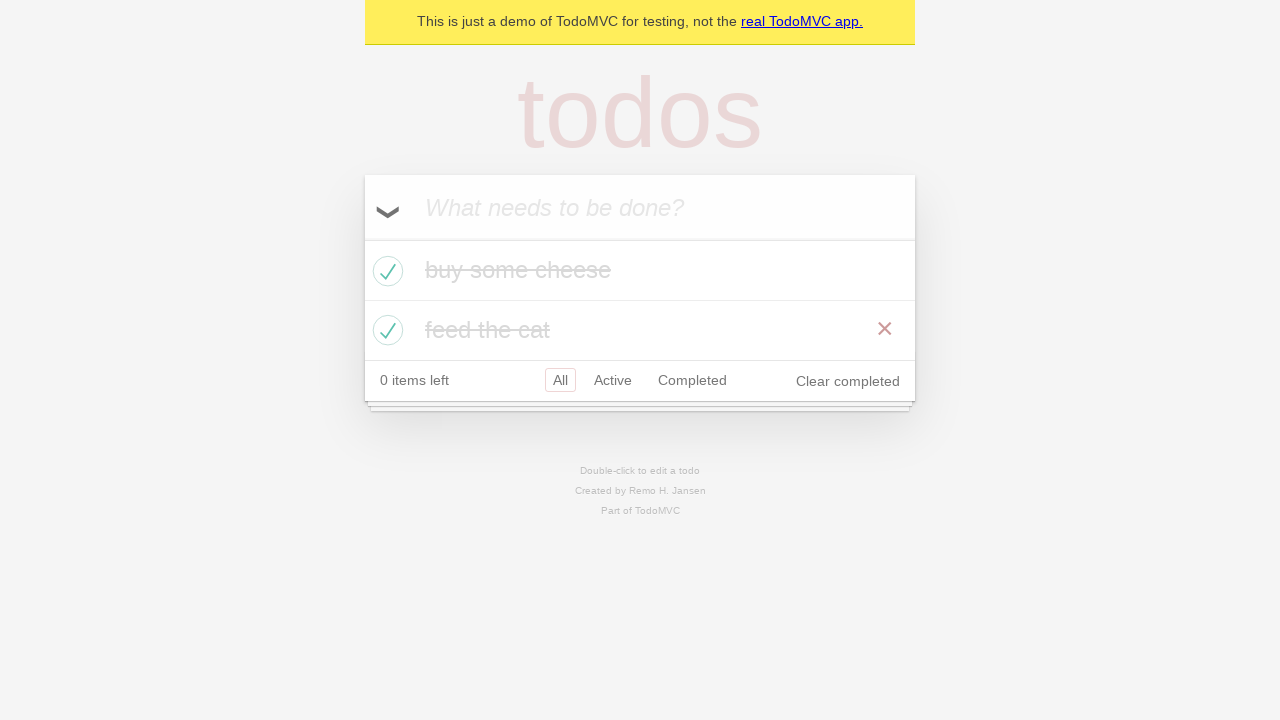